Tests homepage by verifying the title and clicking the About Us link

Starting URL: https://v1.training-support.net/

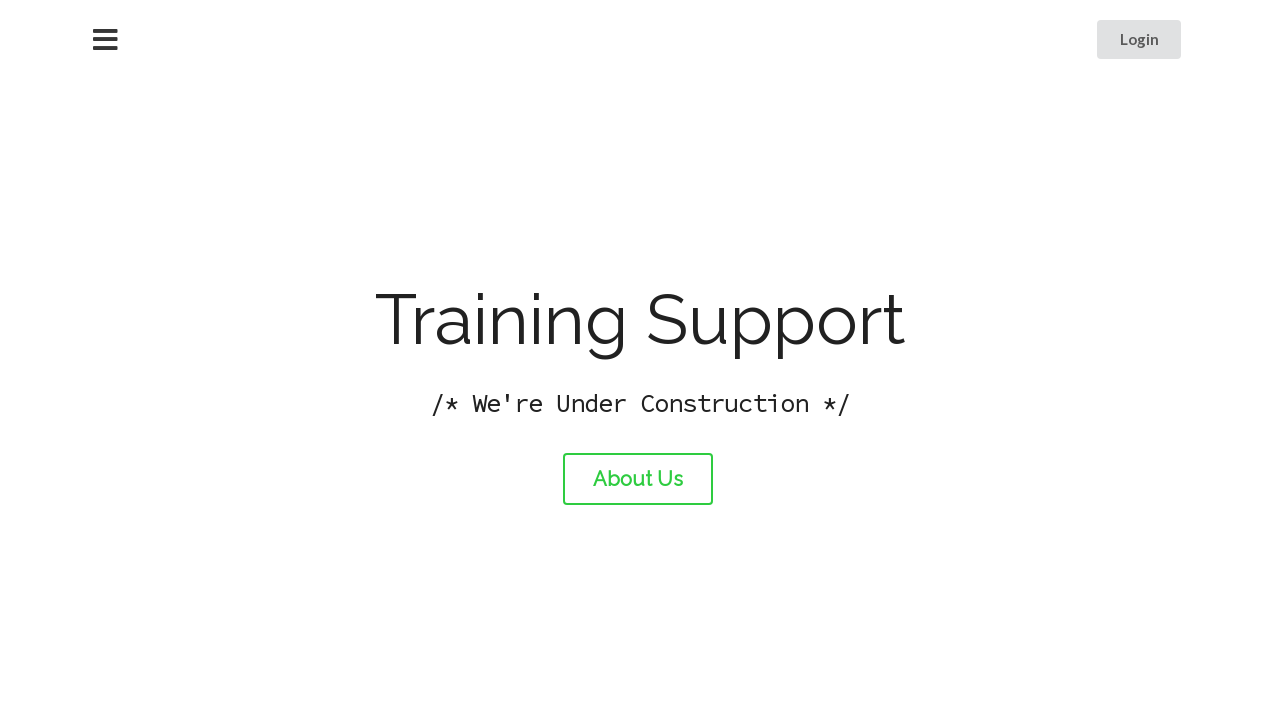

Verified page title is 'Training Support'
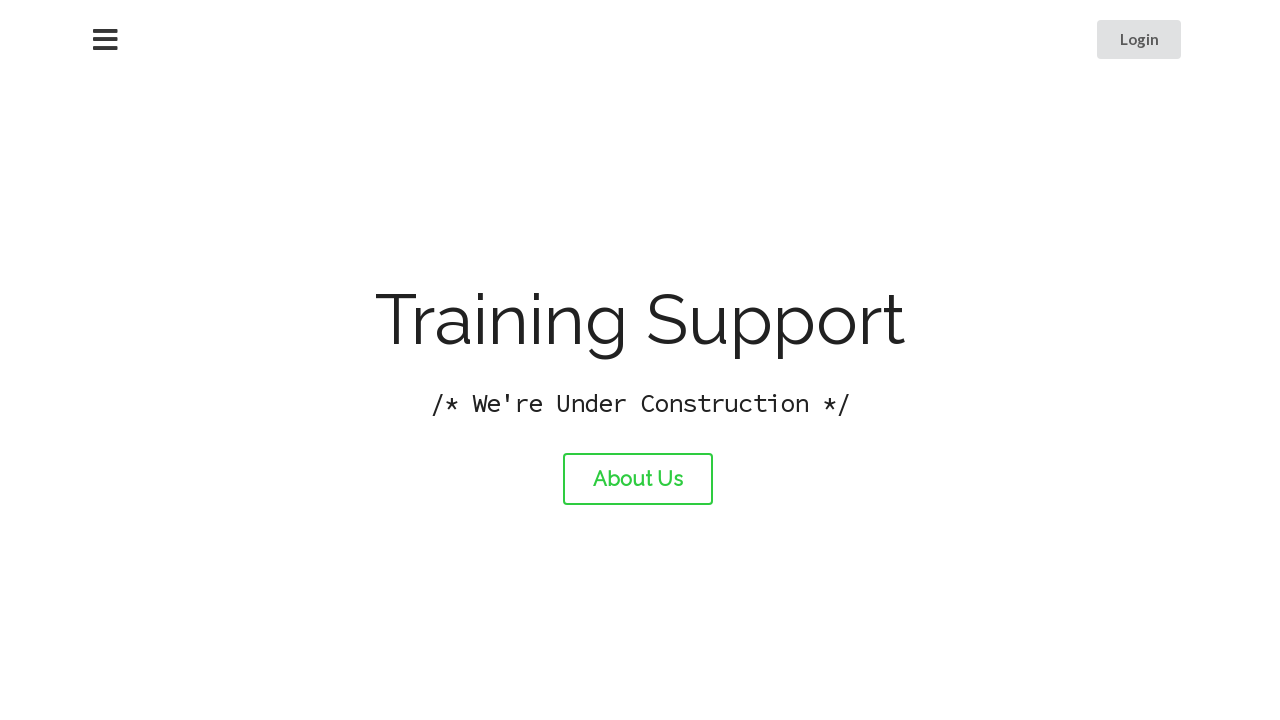

Clicked About Us link at (638, 479) on #about-link
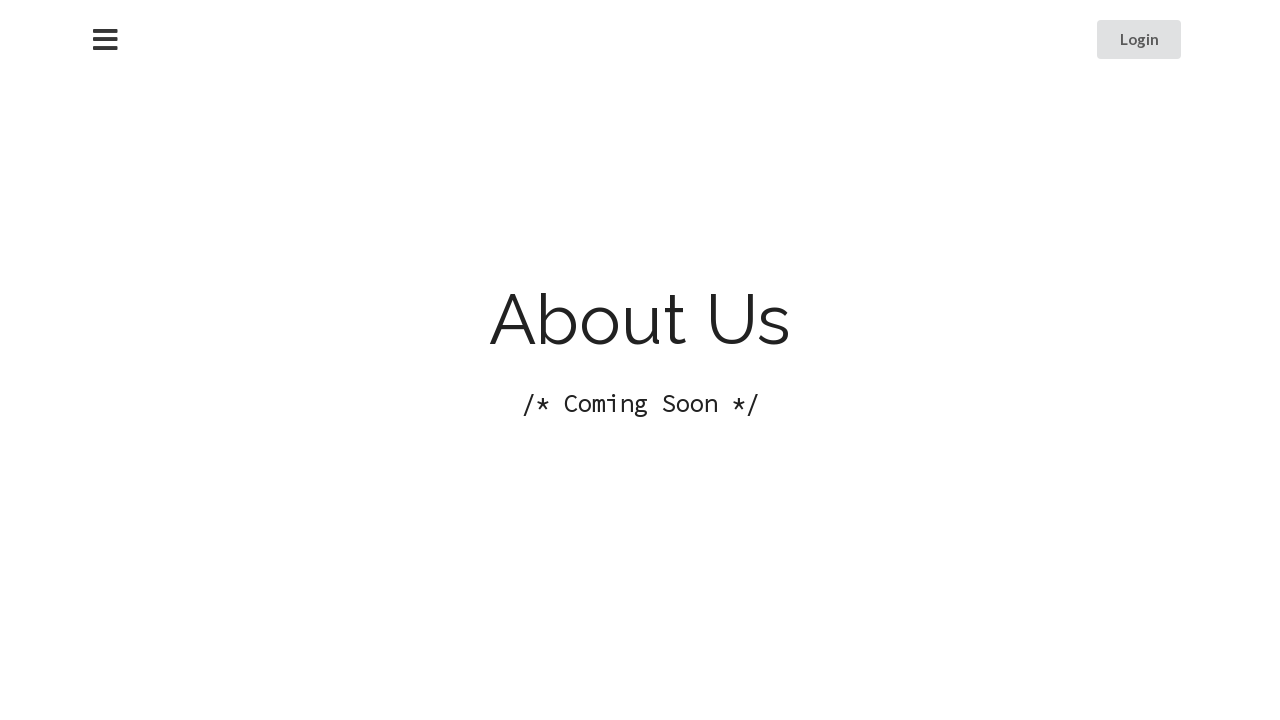

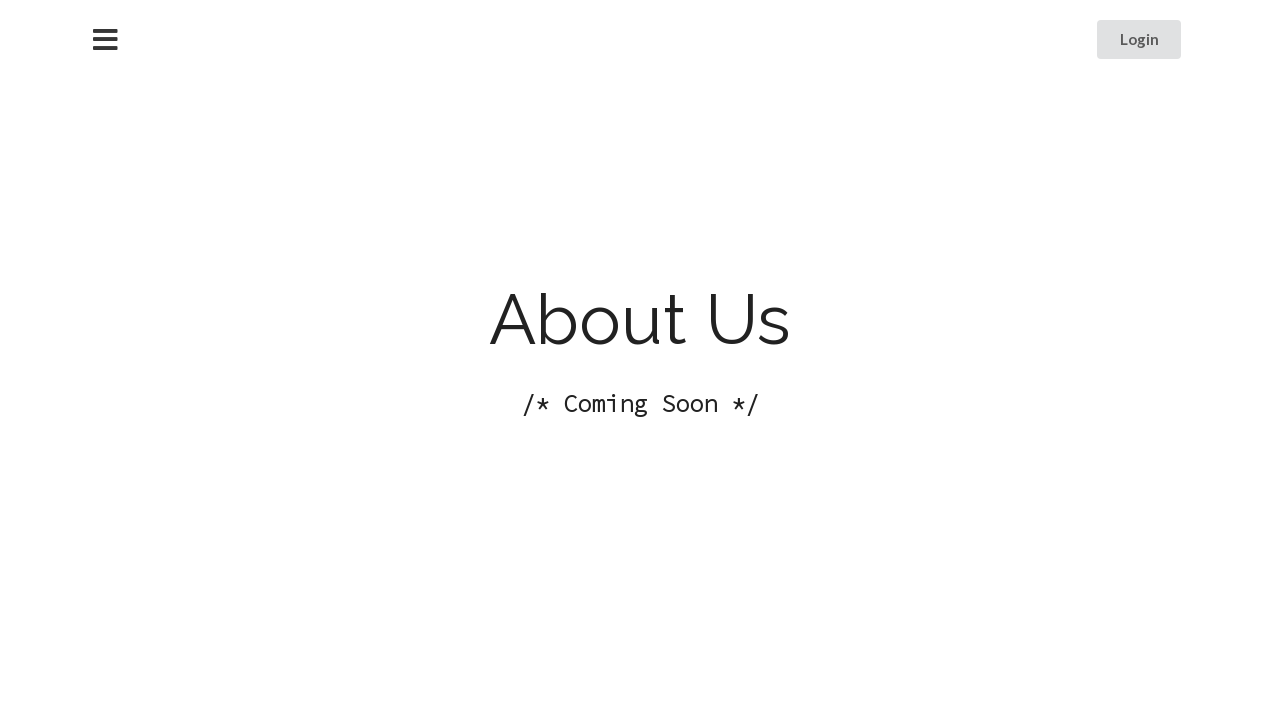